Tests the date picker component on iView UI Plus documentation by filling a single date input and a date range input with formatted date values.

Starting URL: https://www.iviewui.com/view-ui-plus/component/form/date-picker

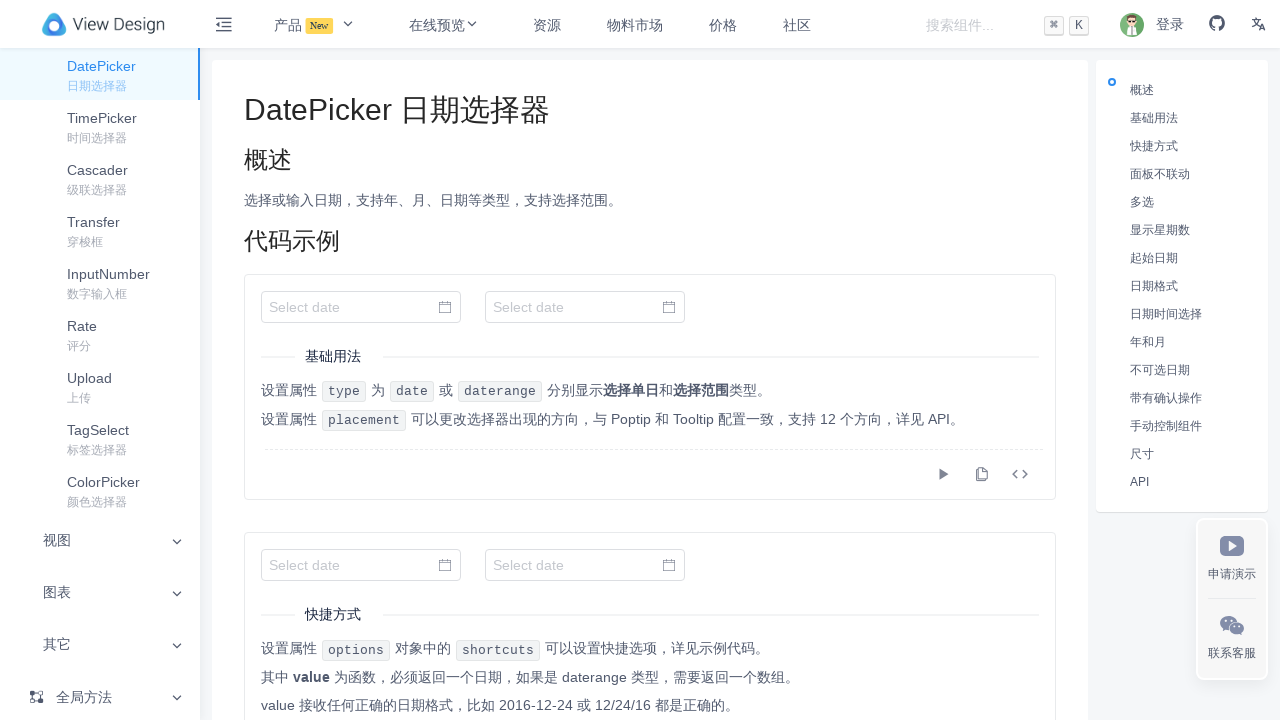

Filled first date input with date from one year ago: 2025-03-02 on input.ivu-input.ivu-input-default.ivu-input-with-suffix >> nth=0
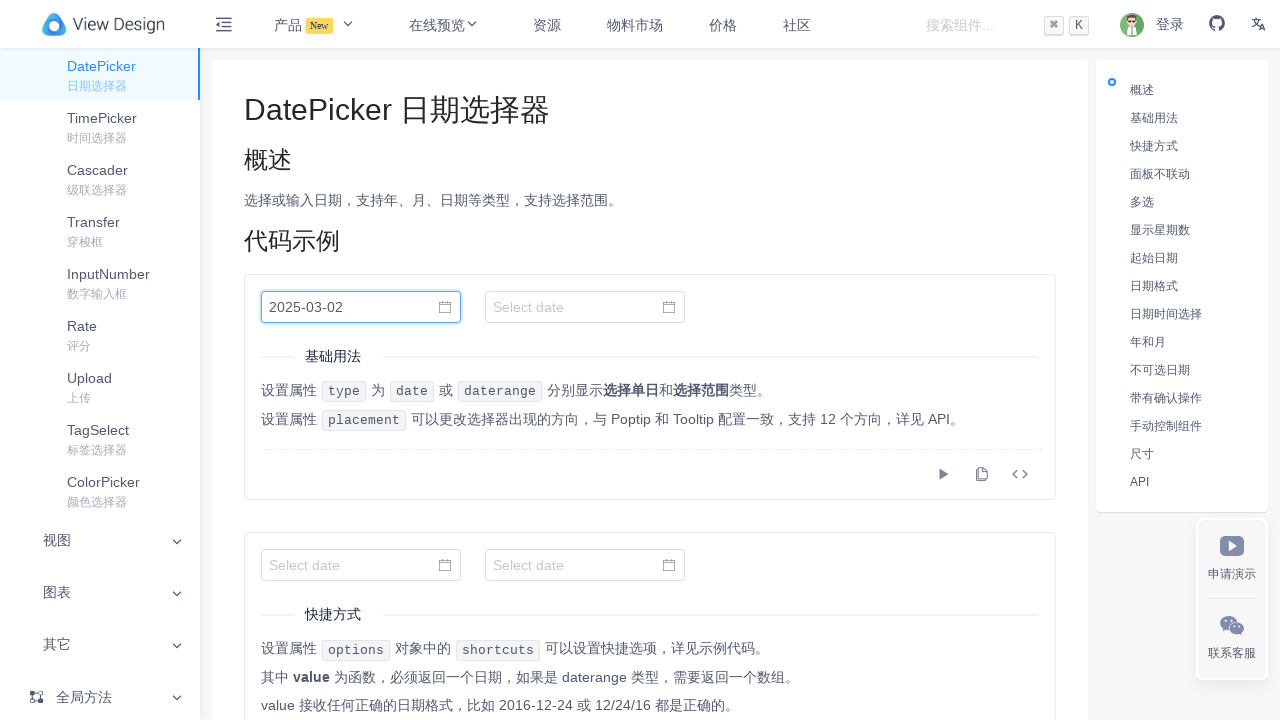

Filled second date input with date range: 2026-03-02 - 2025-03-02 on input.ivu-input.ivu-input-default.ivu-input-with-suffix >> nth=1
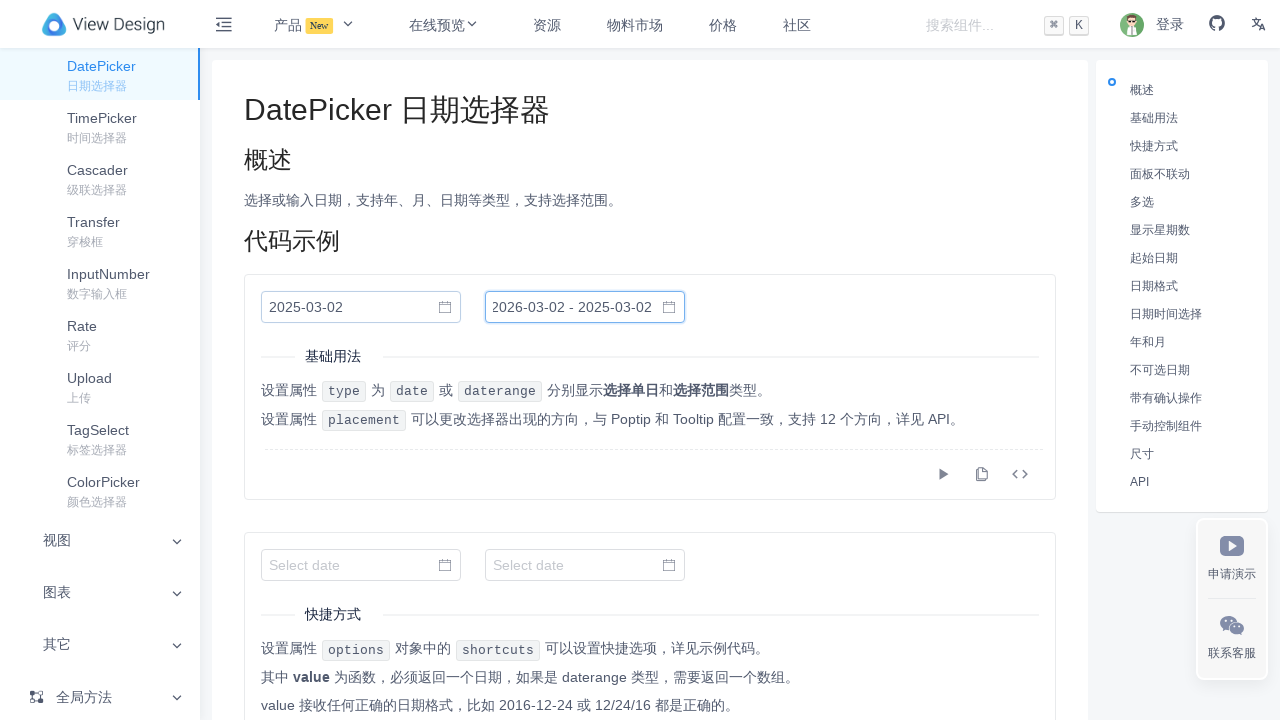

Waited 1000ms for date inputs to be processed
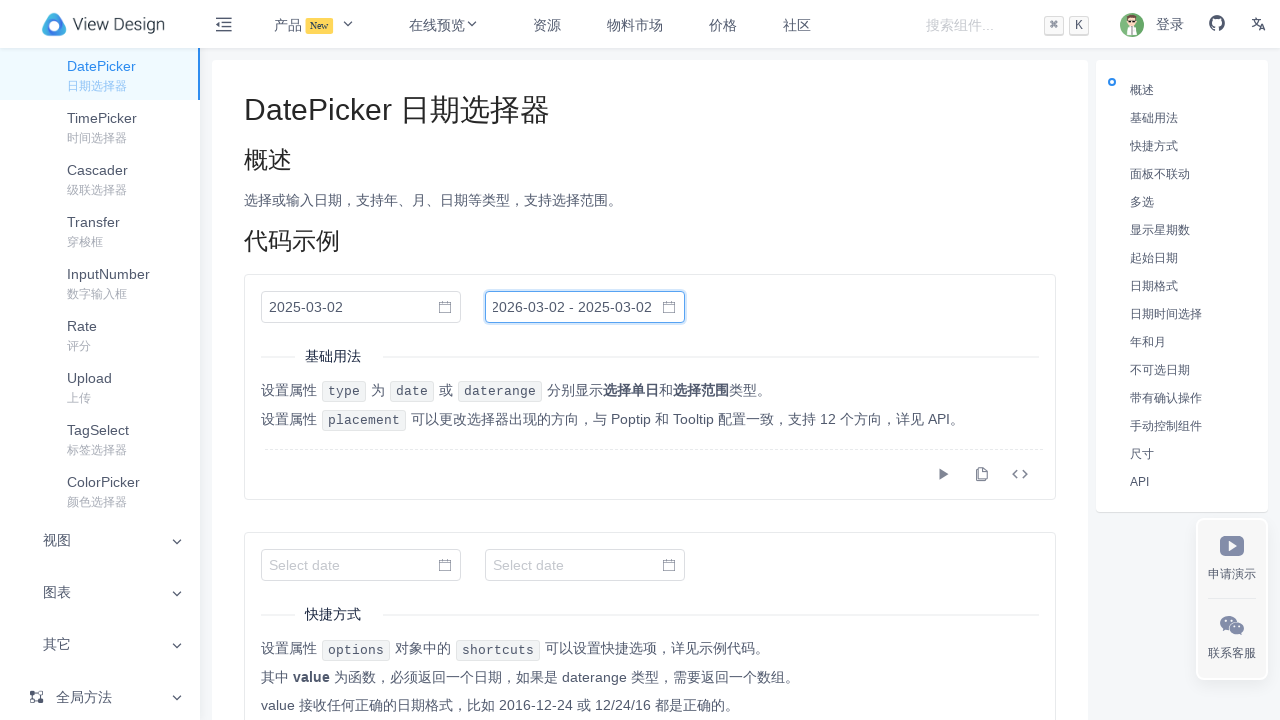

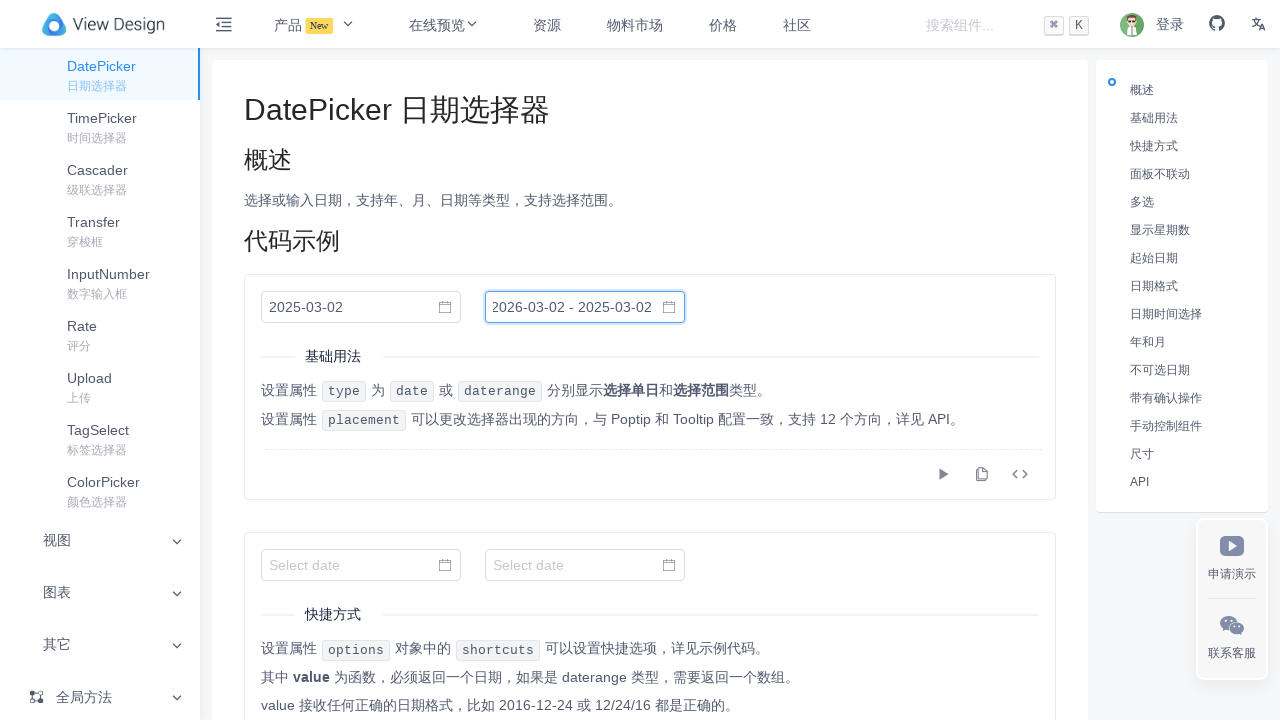